Tests browser tab and window management by opening a new tab, then a new window, and navigating to a second website in the new context.

Starting URL: https://www.opencart.com/

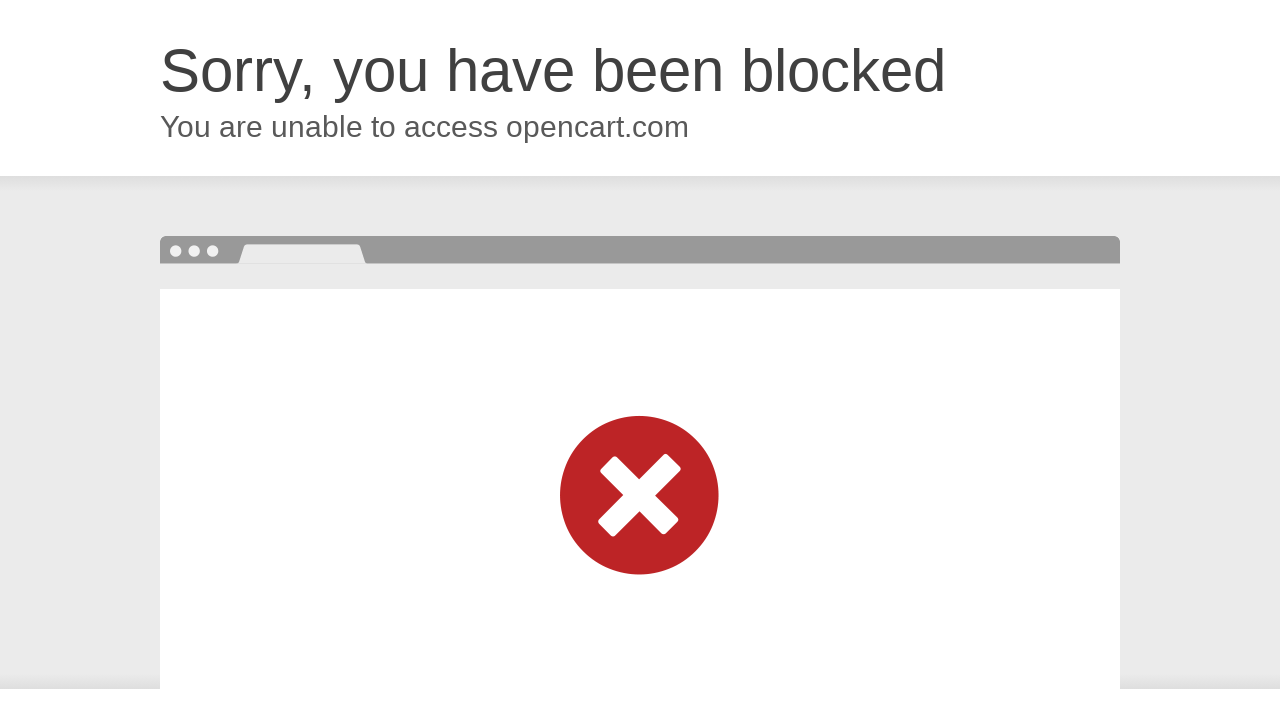

Opened a new tab
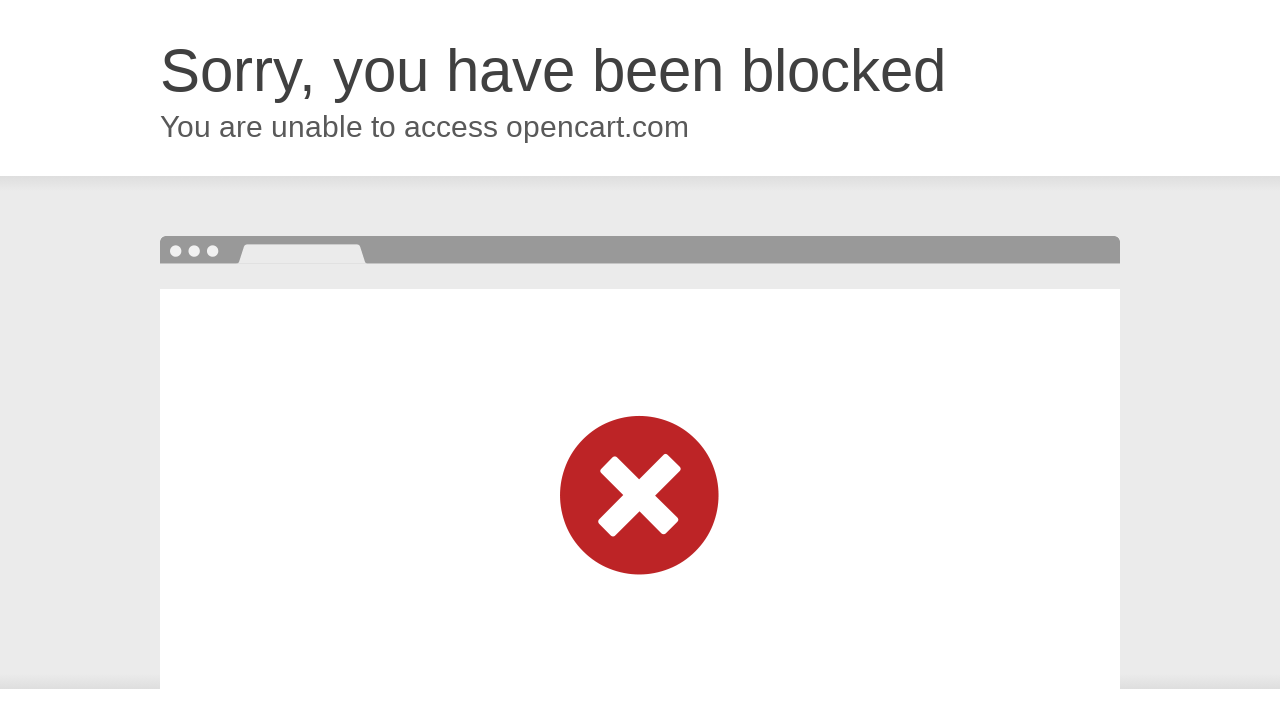

Opened a new window
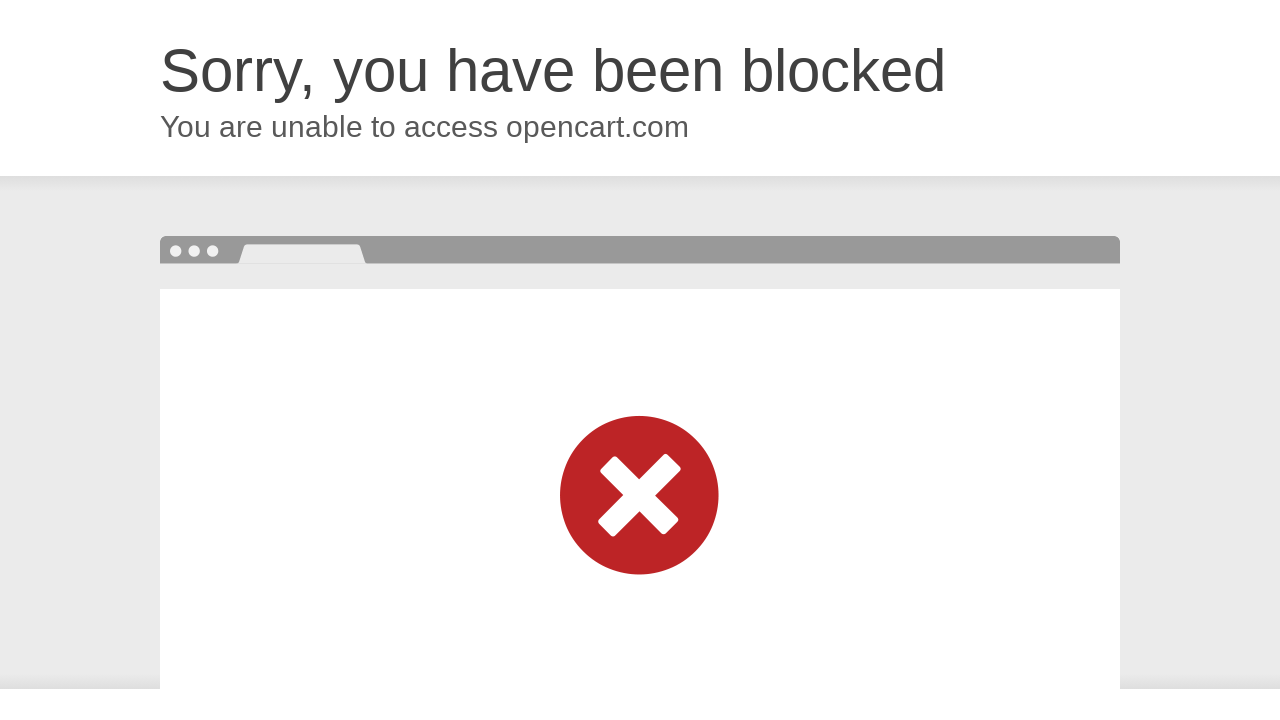

Navigated to https://www.orangehrm.com/ in the new window
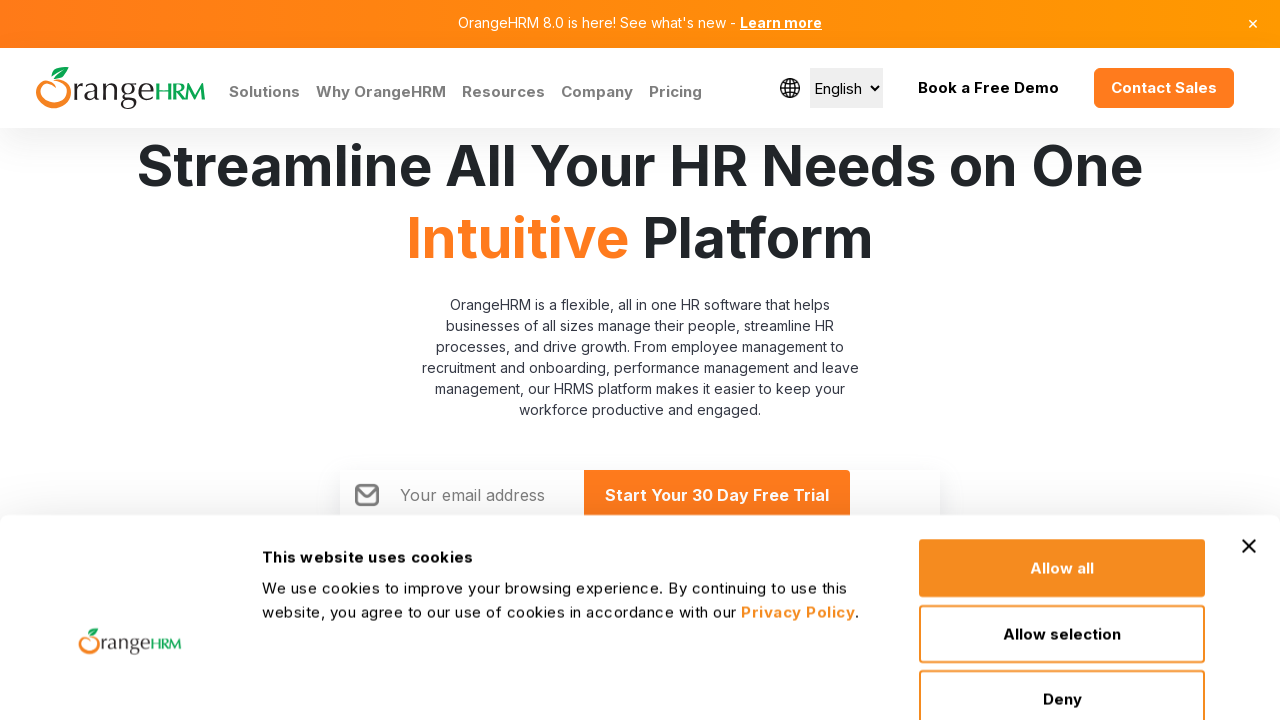

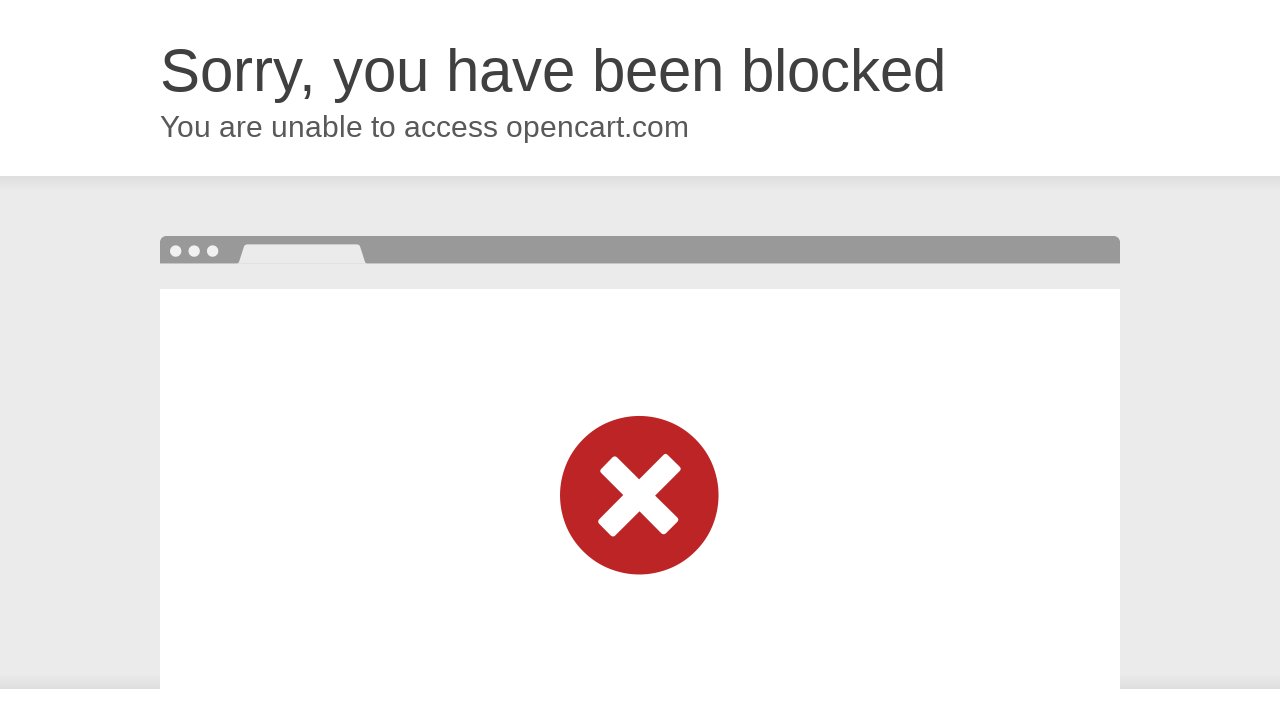